Tests broken images page by navigating to it and waiting for images to load

Starting URL: https://the-internet.herokuapp.com

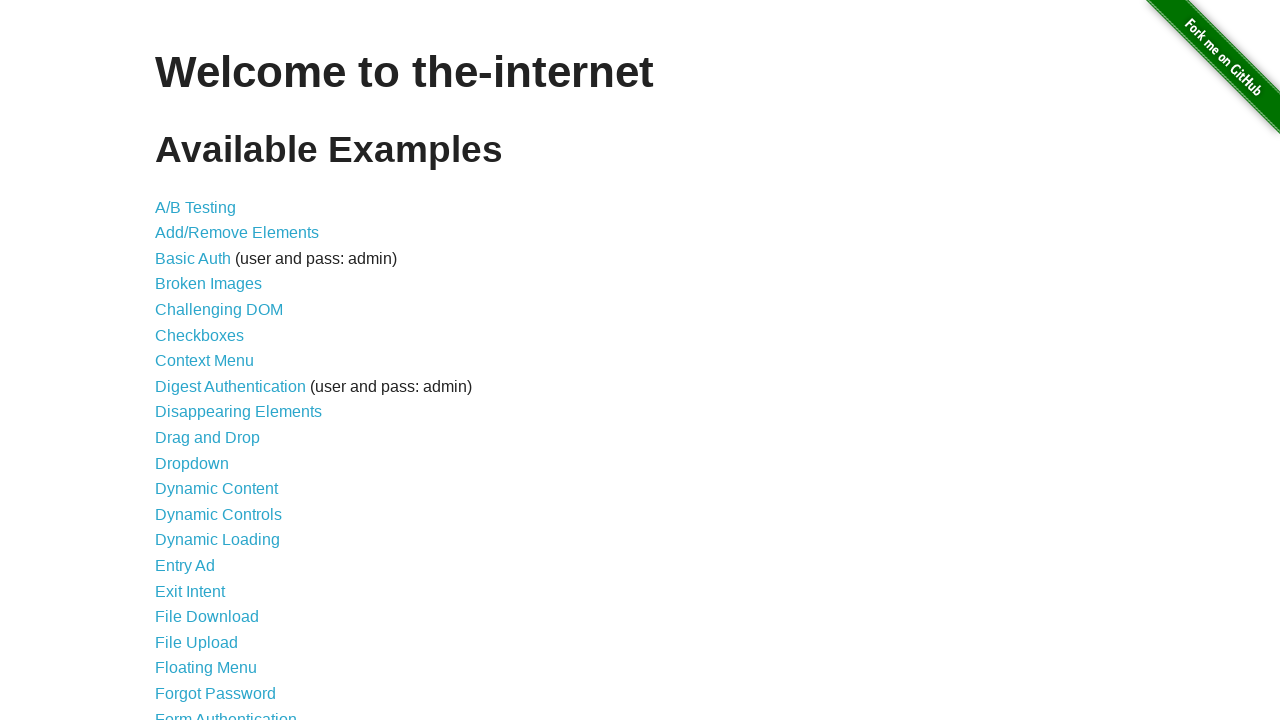

Navigated to the-internet.herokuapp.com home page
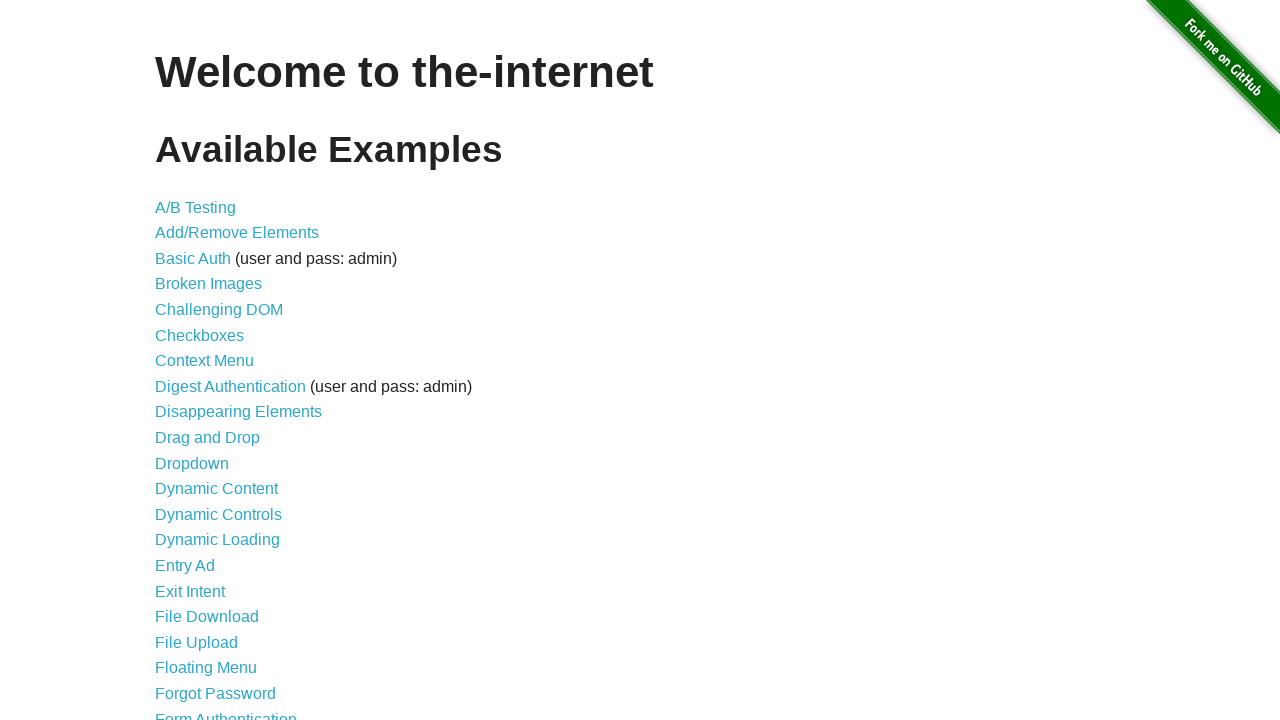

Clicked on Broken Images link at (208, 284) on internal:role=link[name="Broken Images"i]
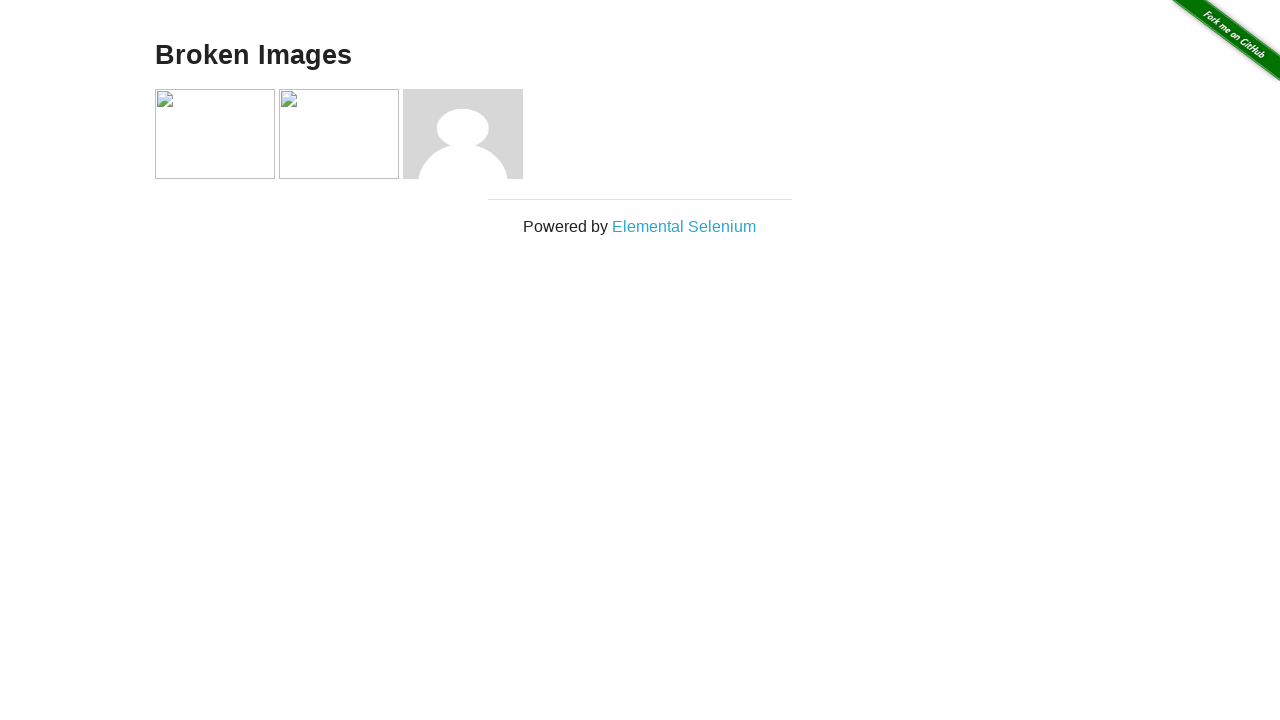

Broken Images page heading loaded
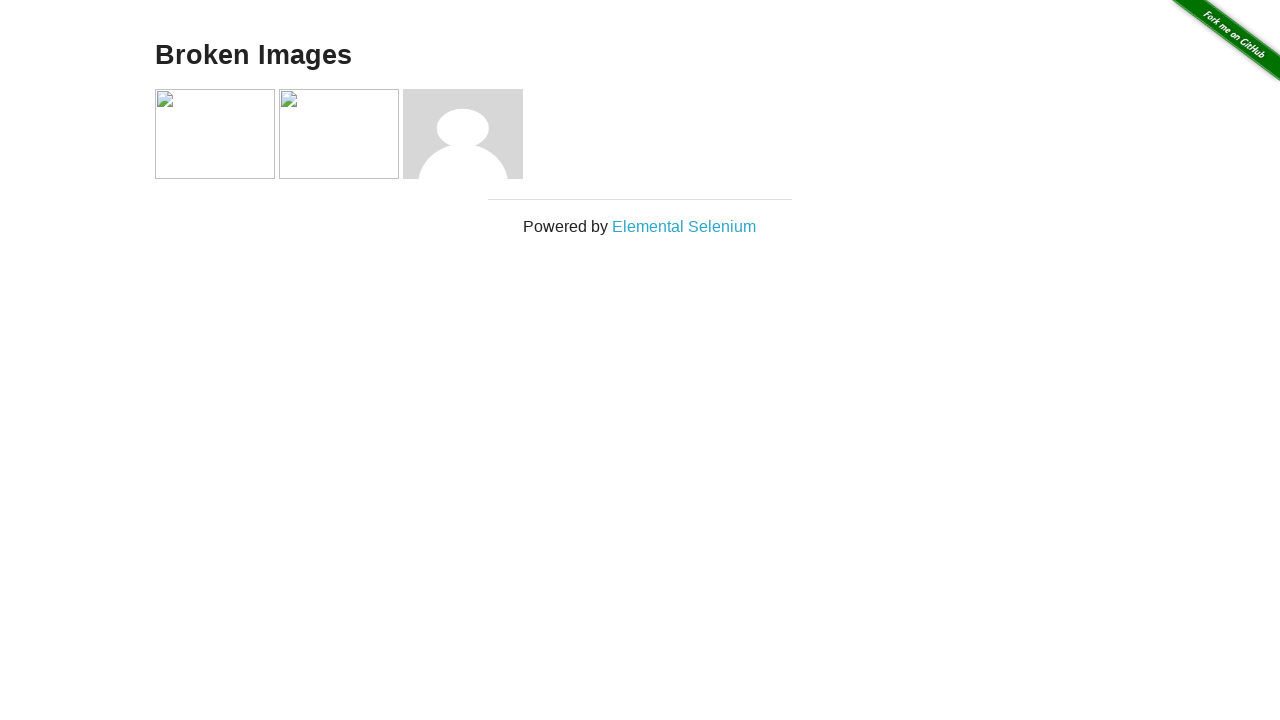

DOM content loaded
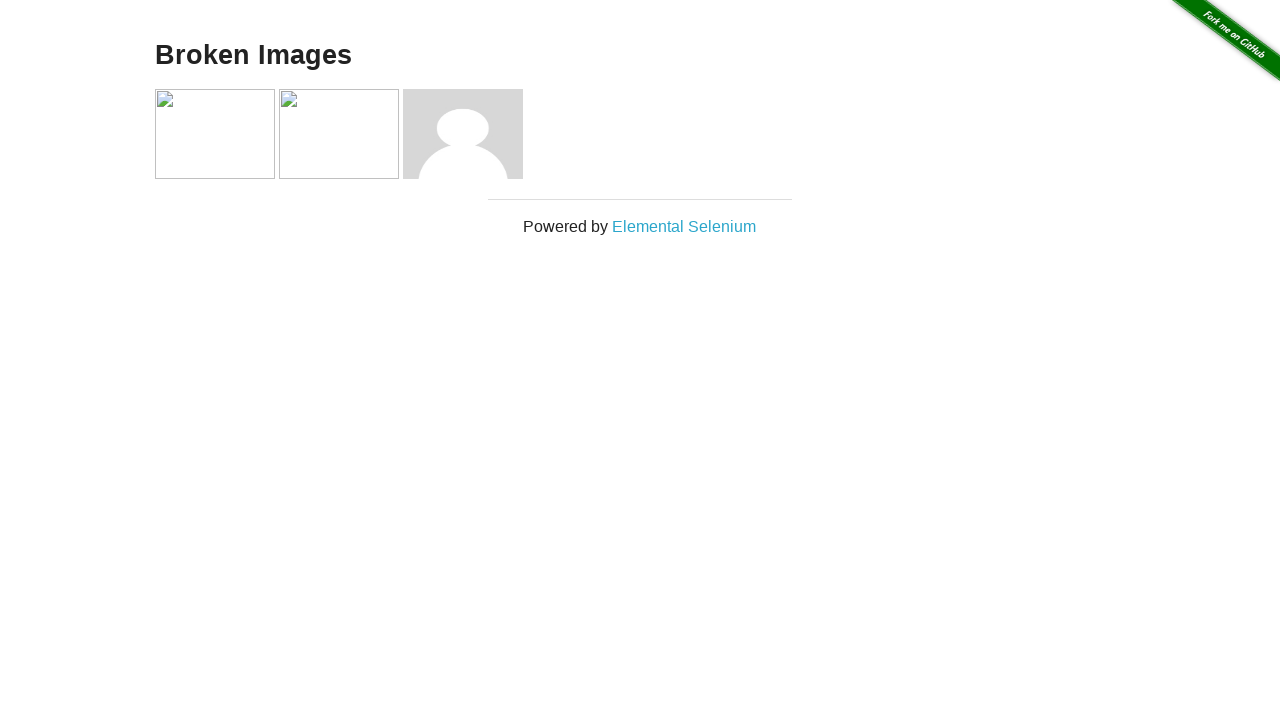

Images loaded on broken images page
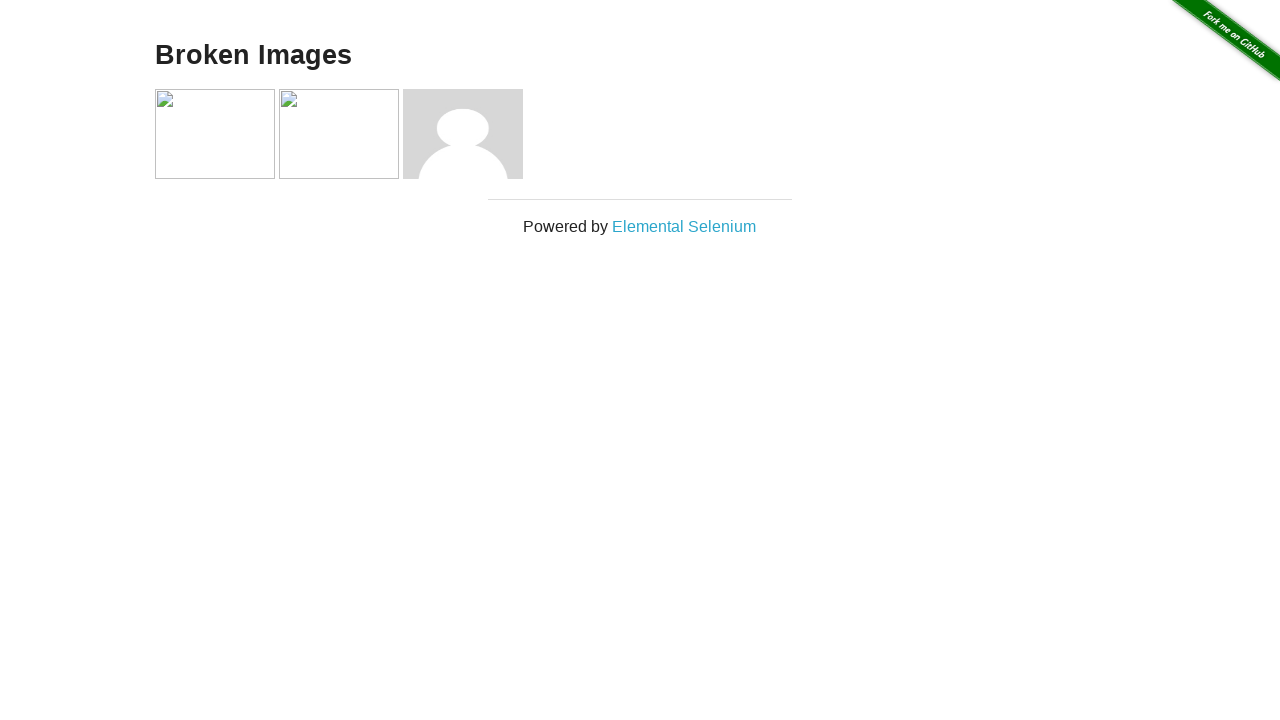

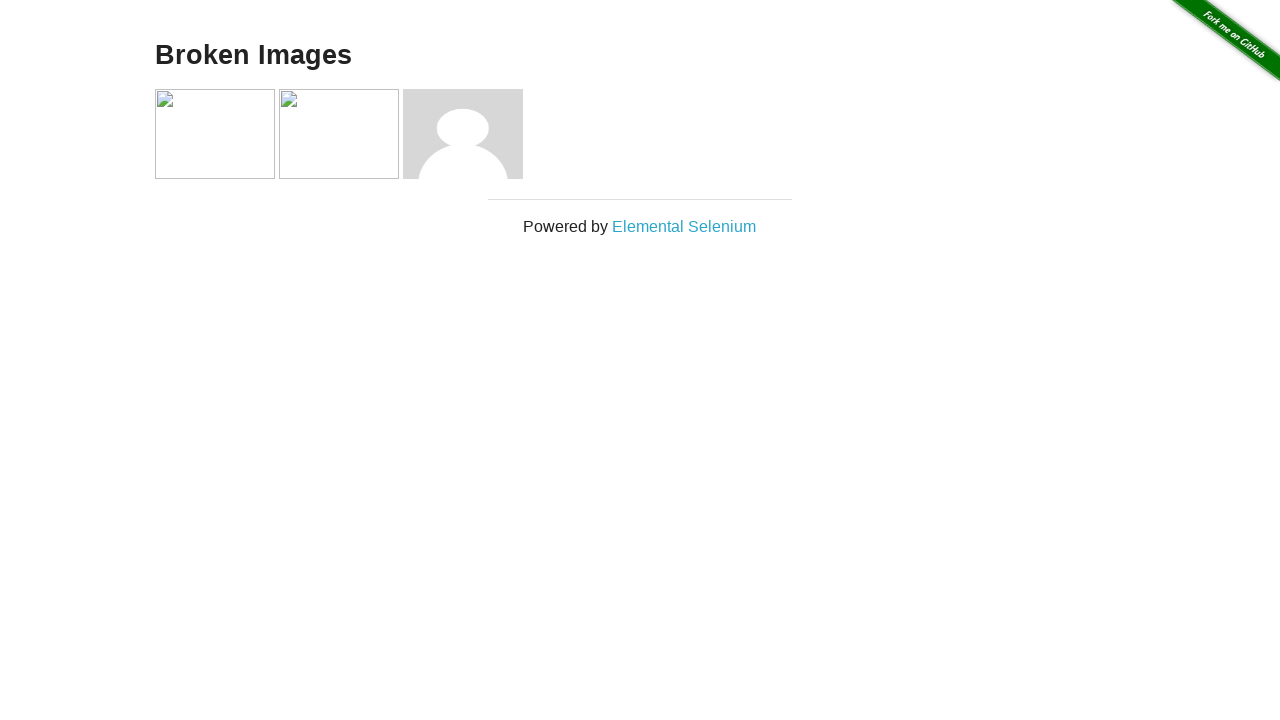